Navigates to a BrowserStack guide page and performs a double-click action on the "Get Started free" link

Starting URL: https://www.browserstack.com/guide/mouse-hover-in-selenium

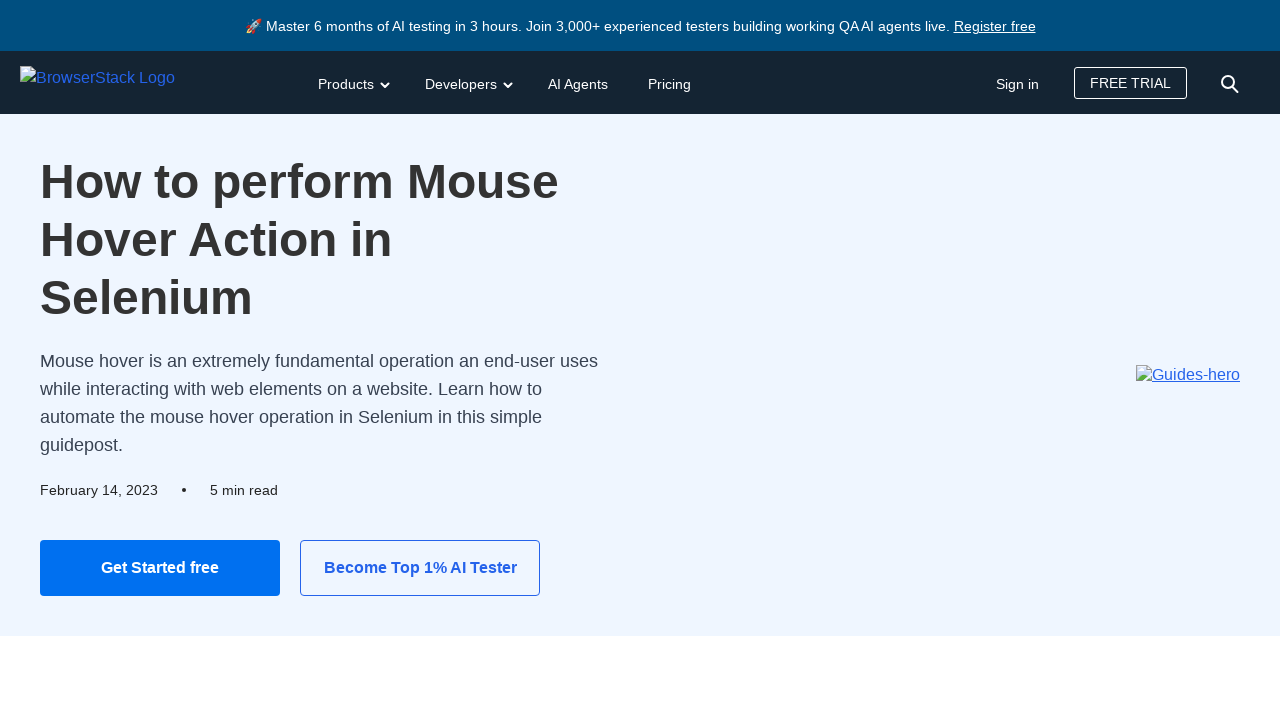

Navigated to BrowserStack mouse-hover guide page
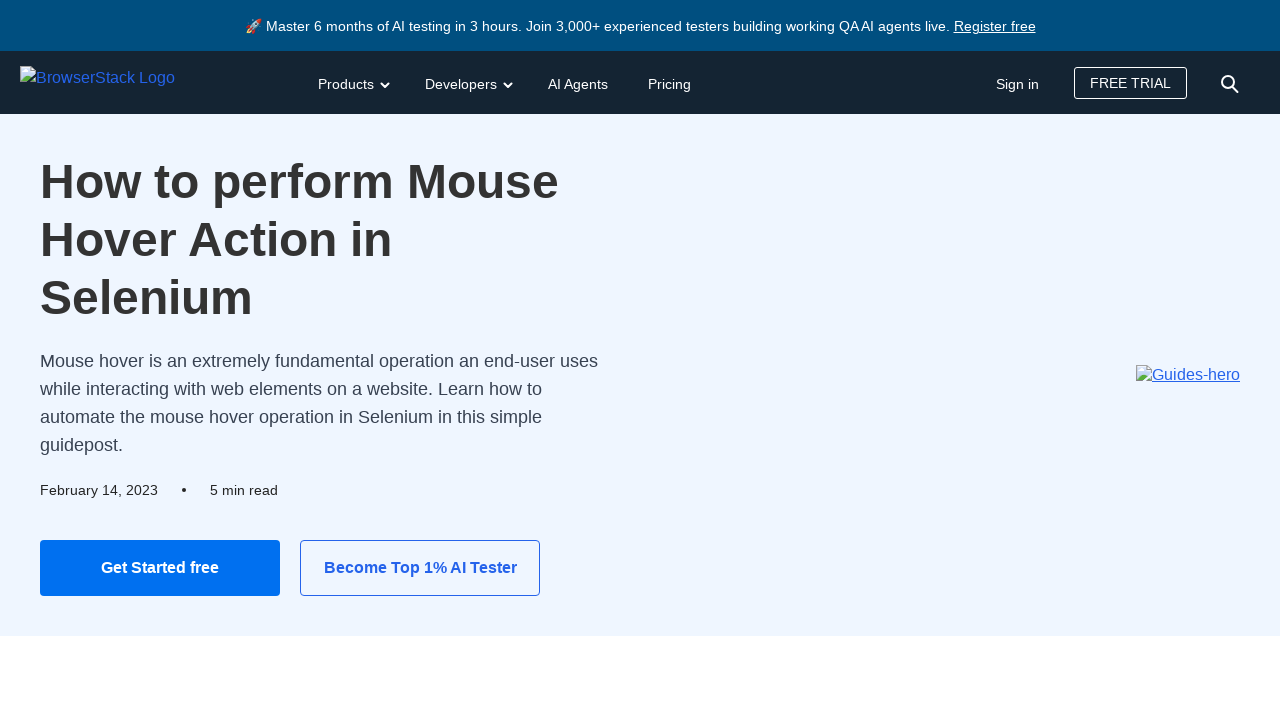

Double-clicked the 'Get Started free' link at (160, 568) on xpath=//a[text()='Get Started free']
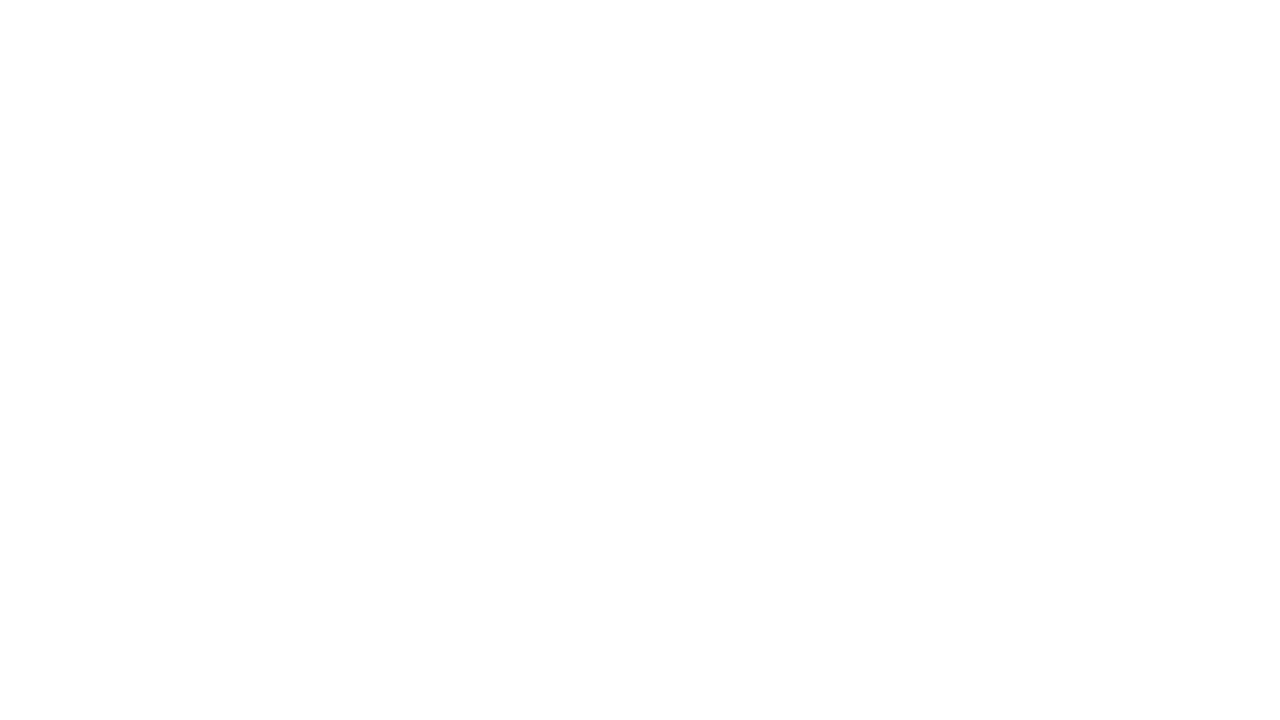

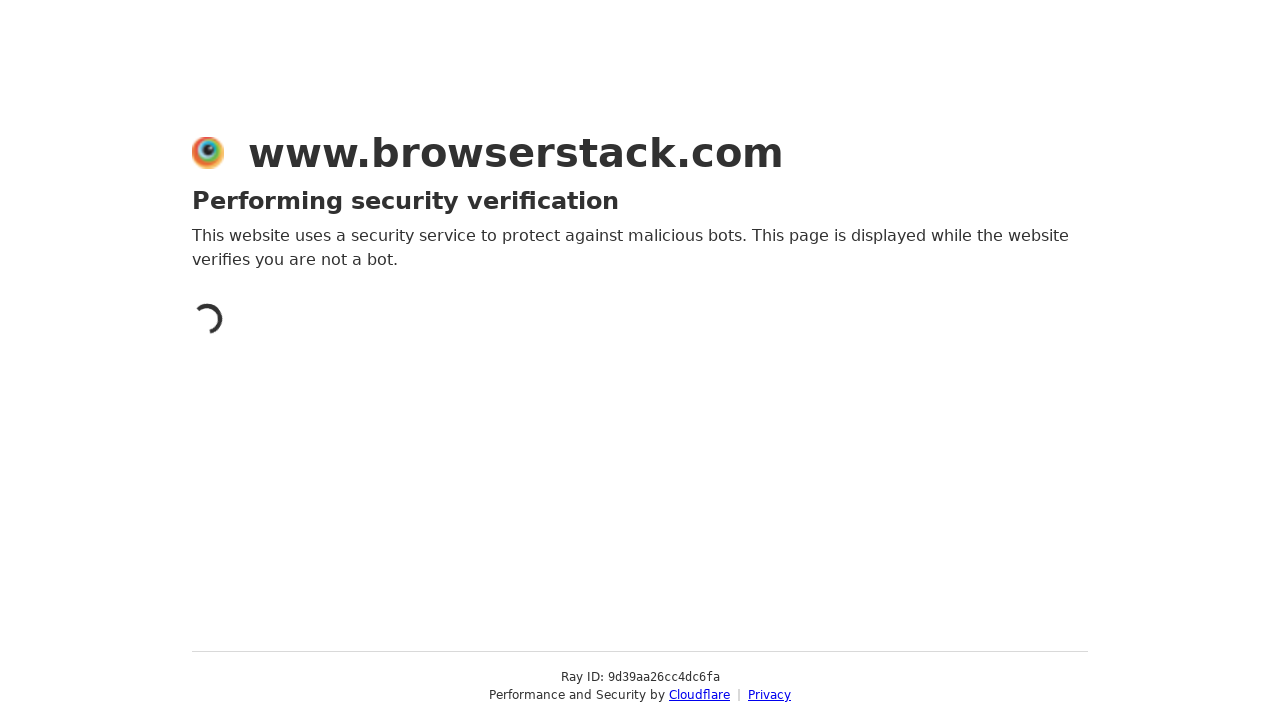